Opens the Rahul Shetty Academy website, maximizes the browser window, and verifies the page loads by checking the title and URL are accessible.

Starting URL: https://rahulshettyacademy.com/

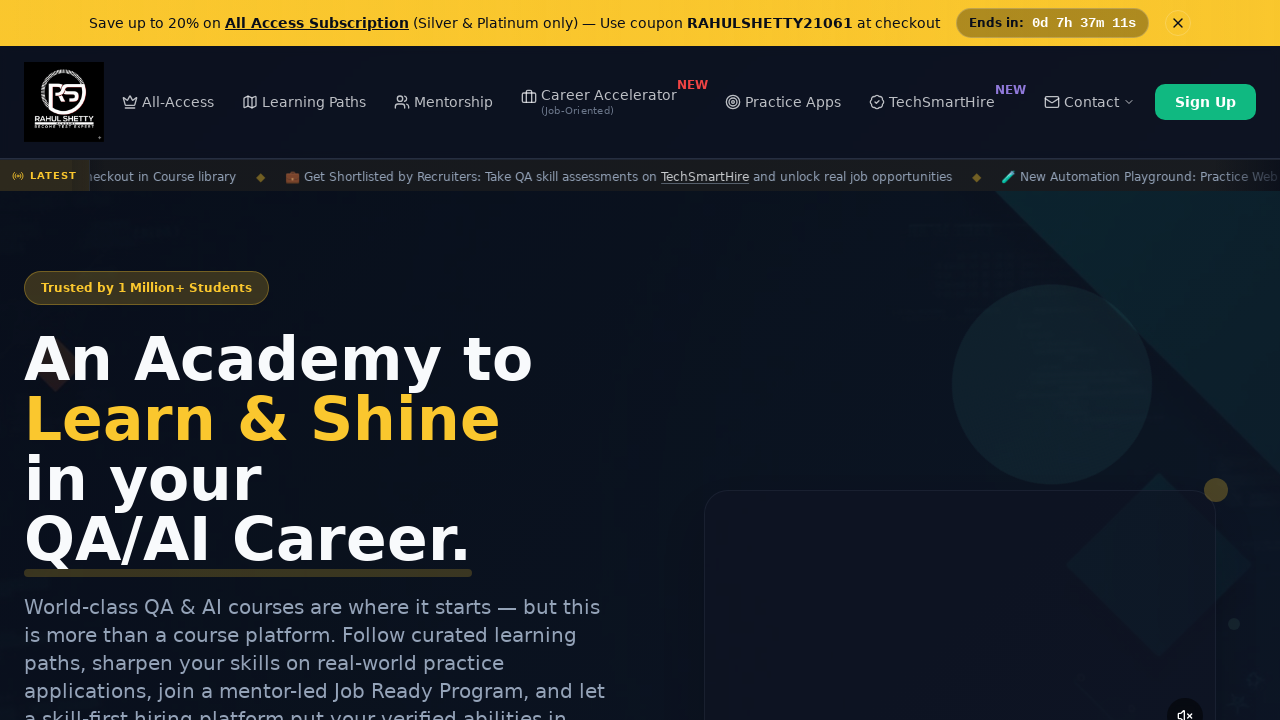

Set viewport to 1920x1080 to maximize browser window
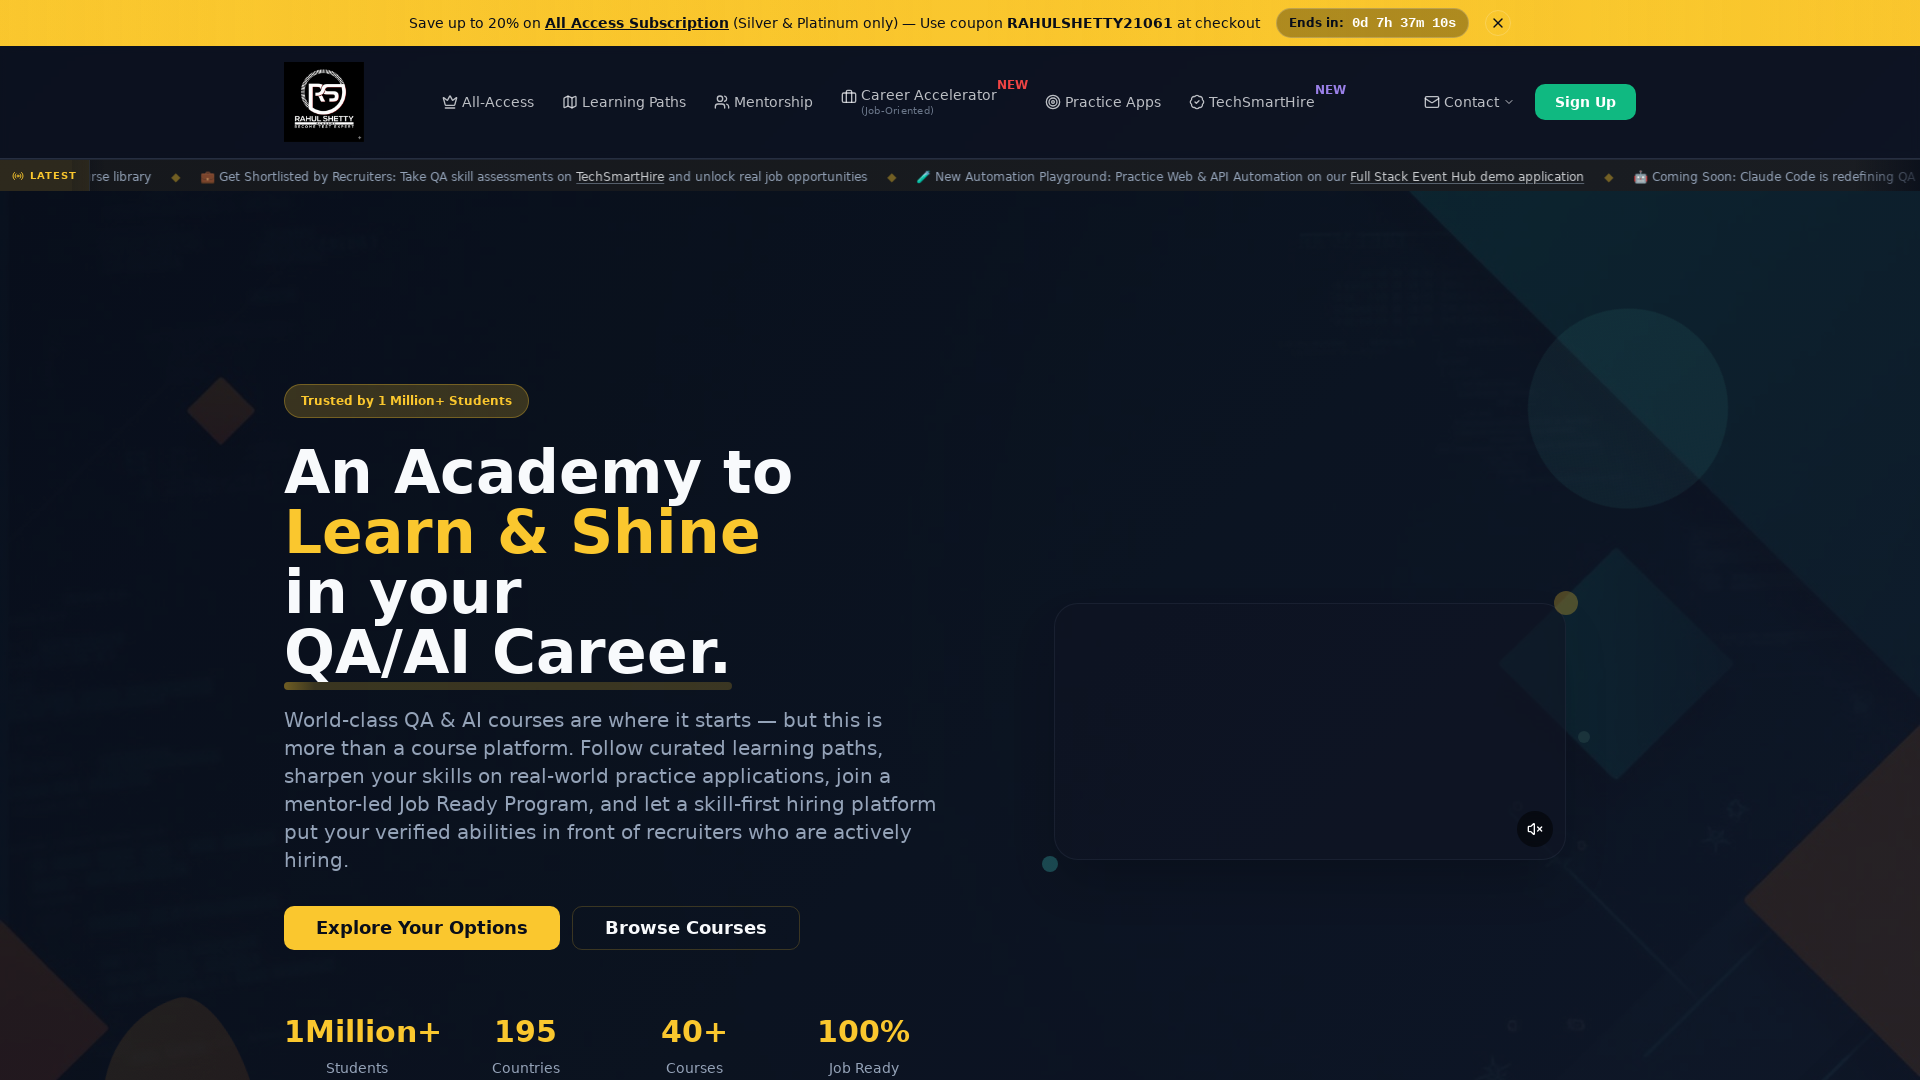

Page fully loaded - DOM content loaded
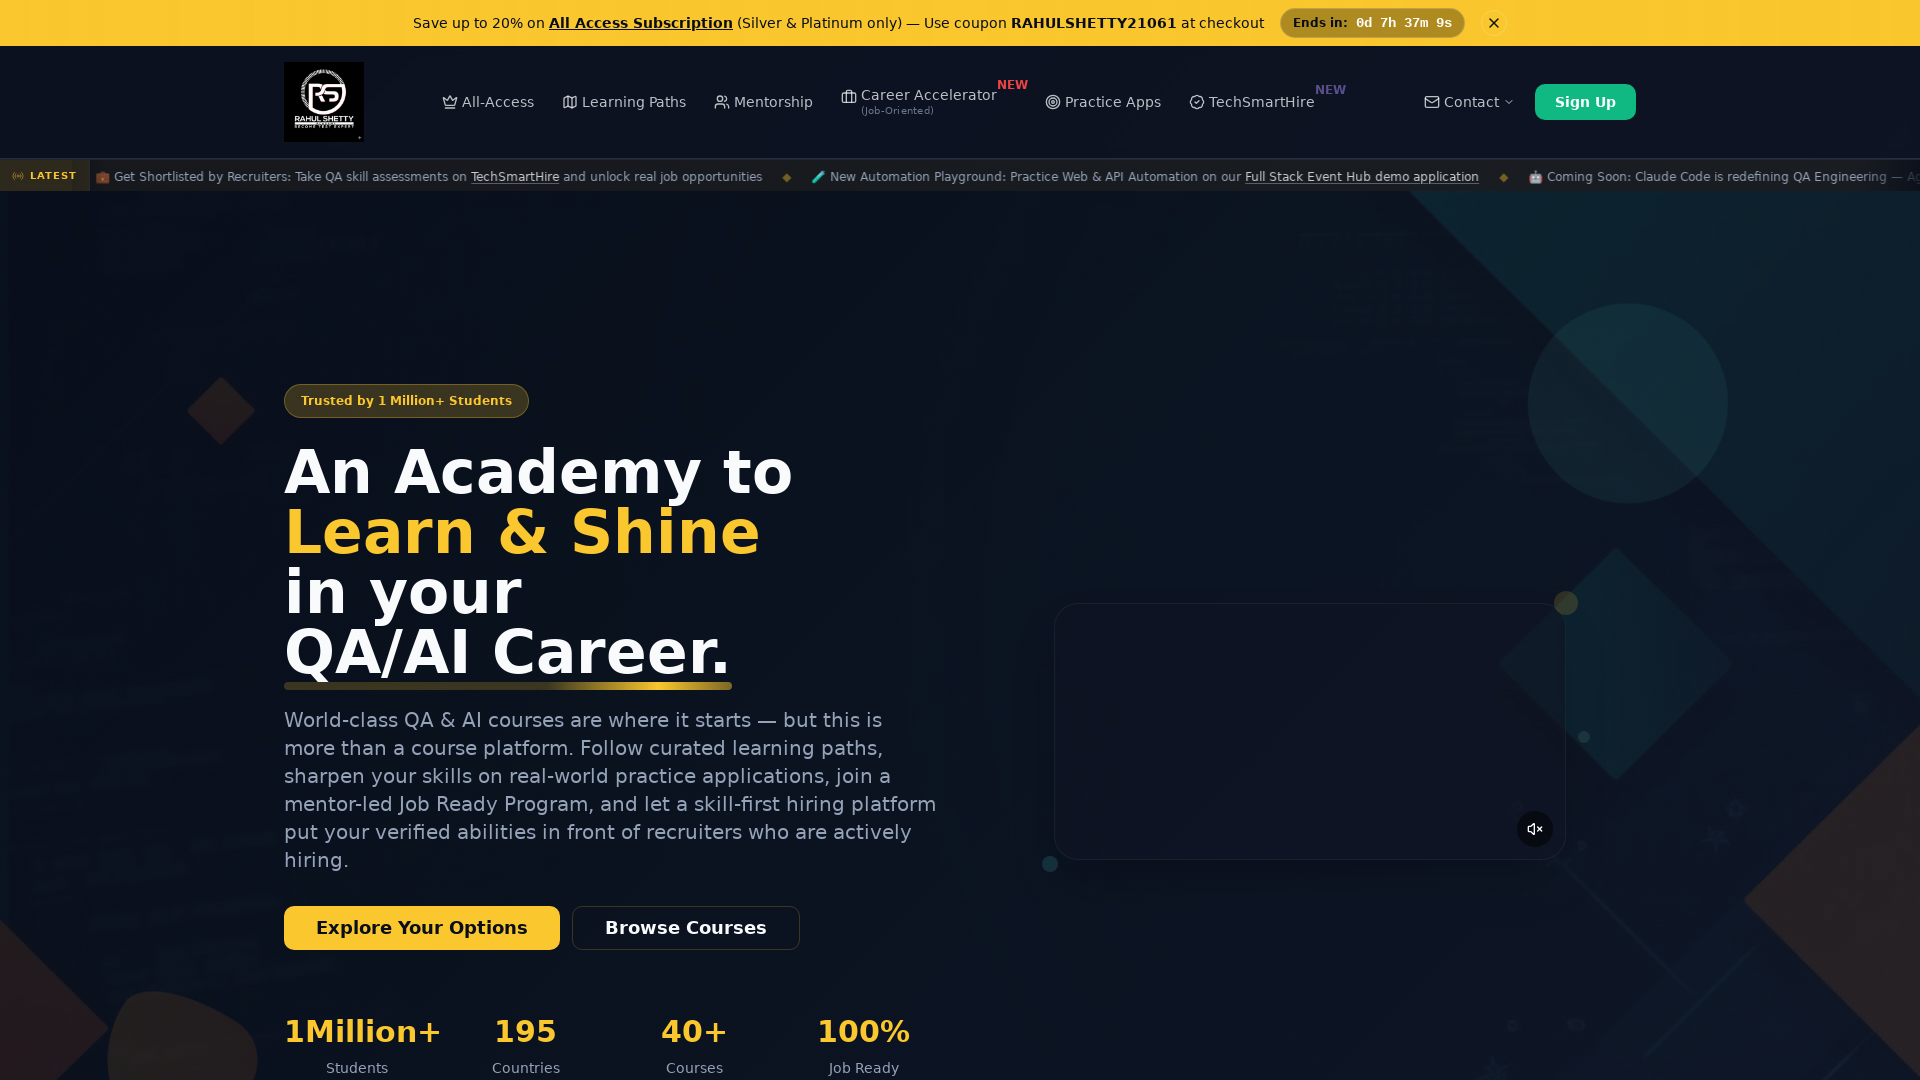

Retrieved page title: 'Rahul Shetty Academy | QA Automation, Playwright, AI Testing & Online Training'
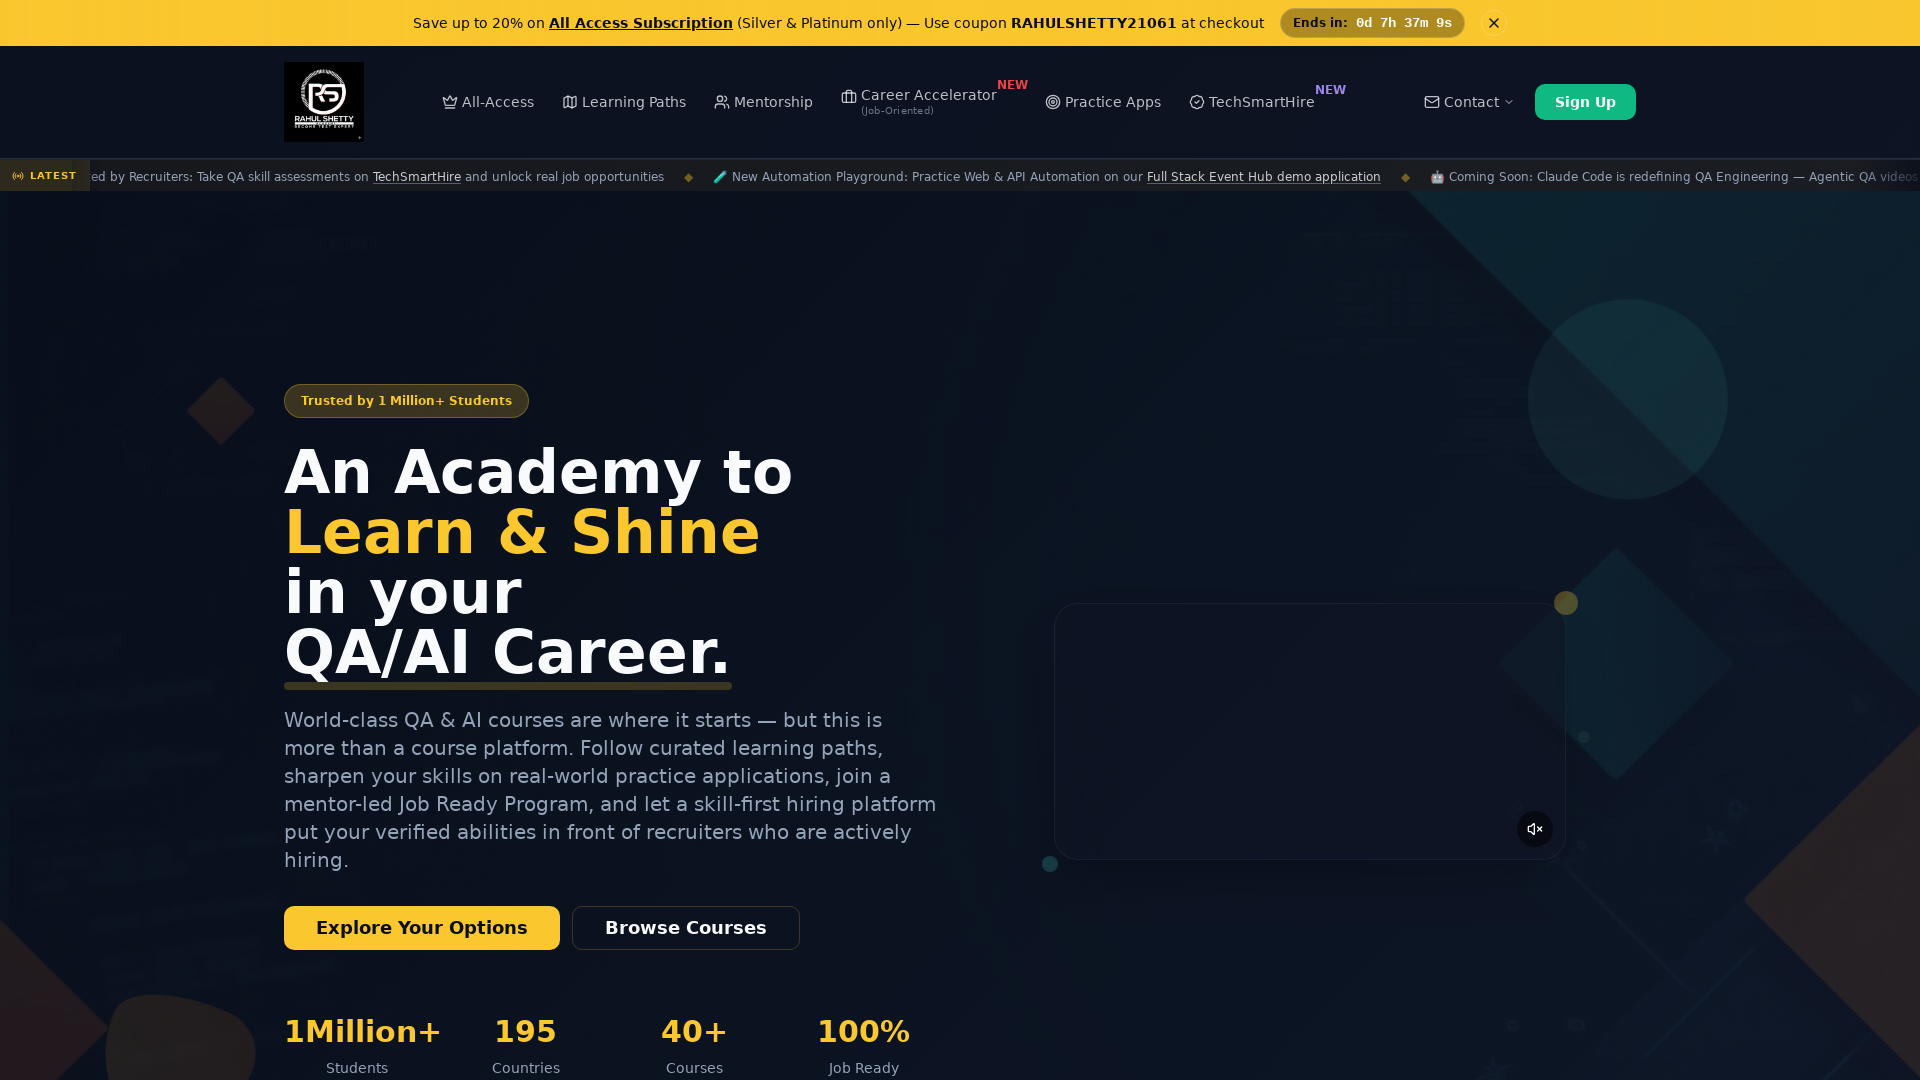

Verified page title is not empty
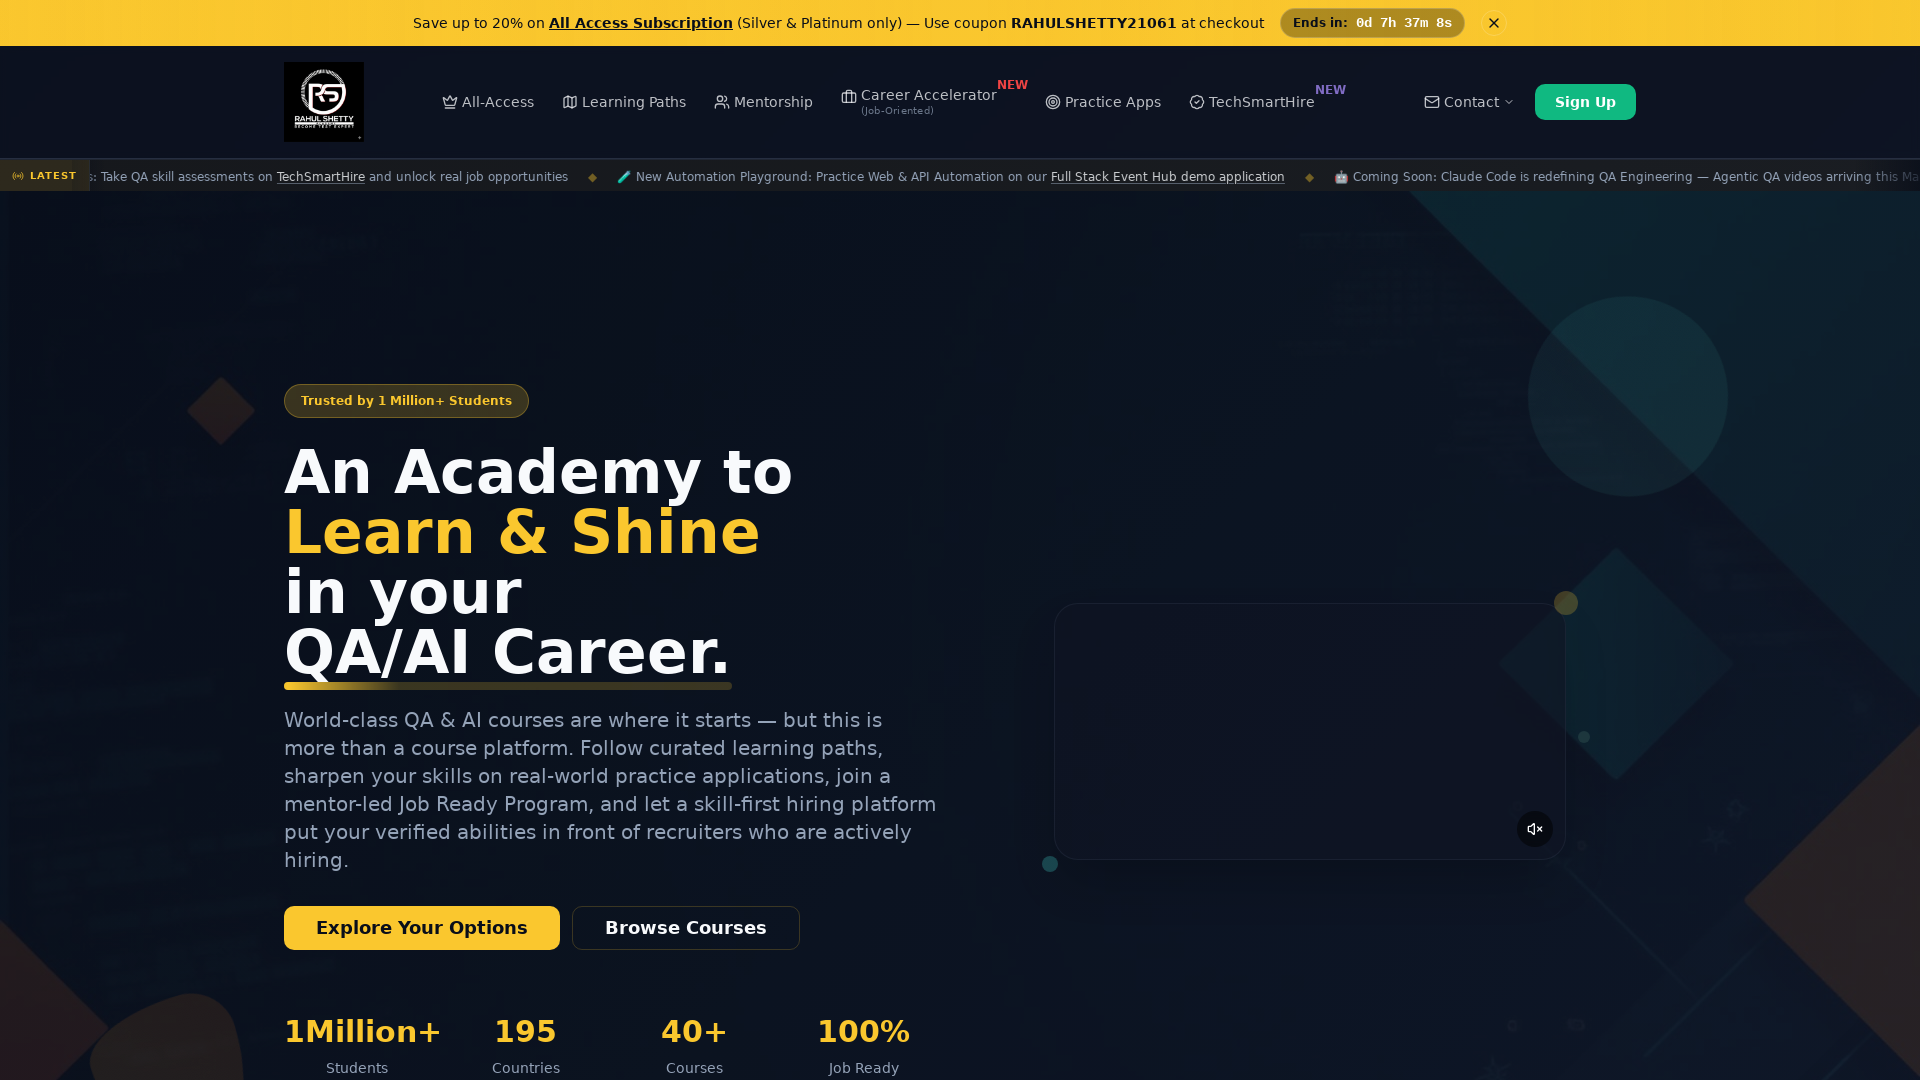

Retrieved current URL: 'https://rahulshettyacademy.com/'
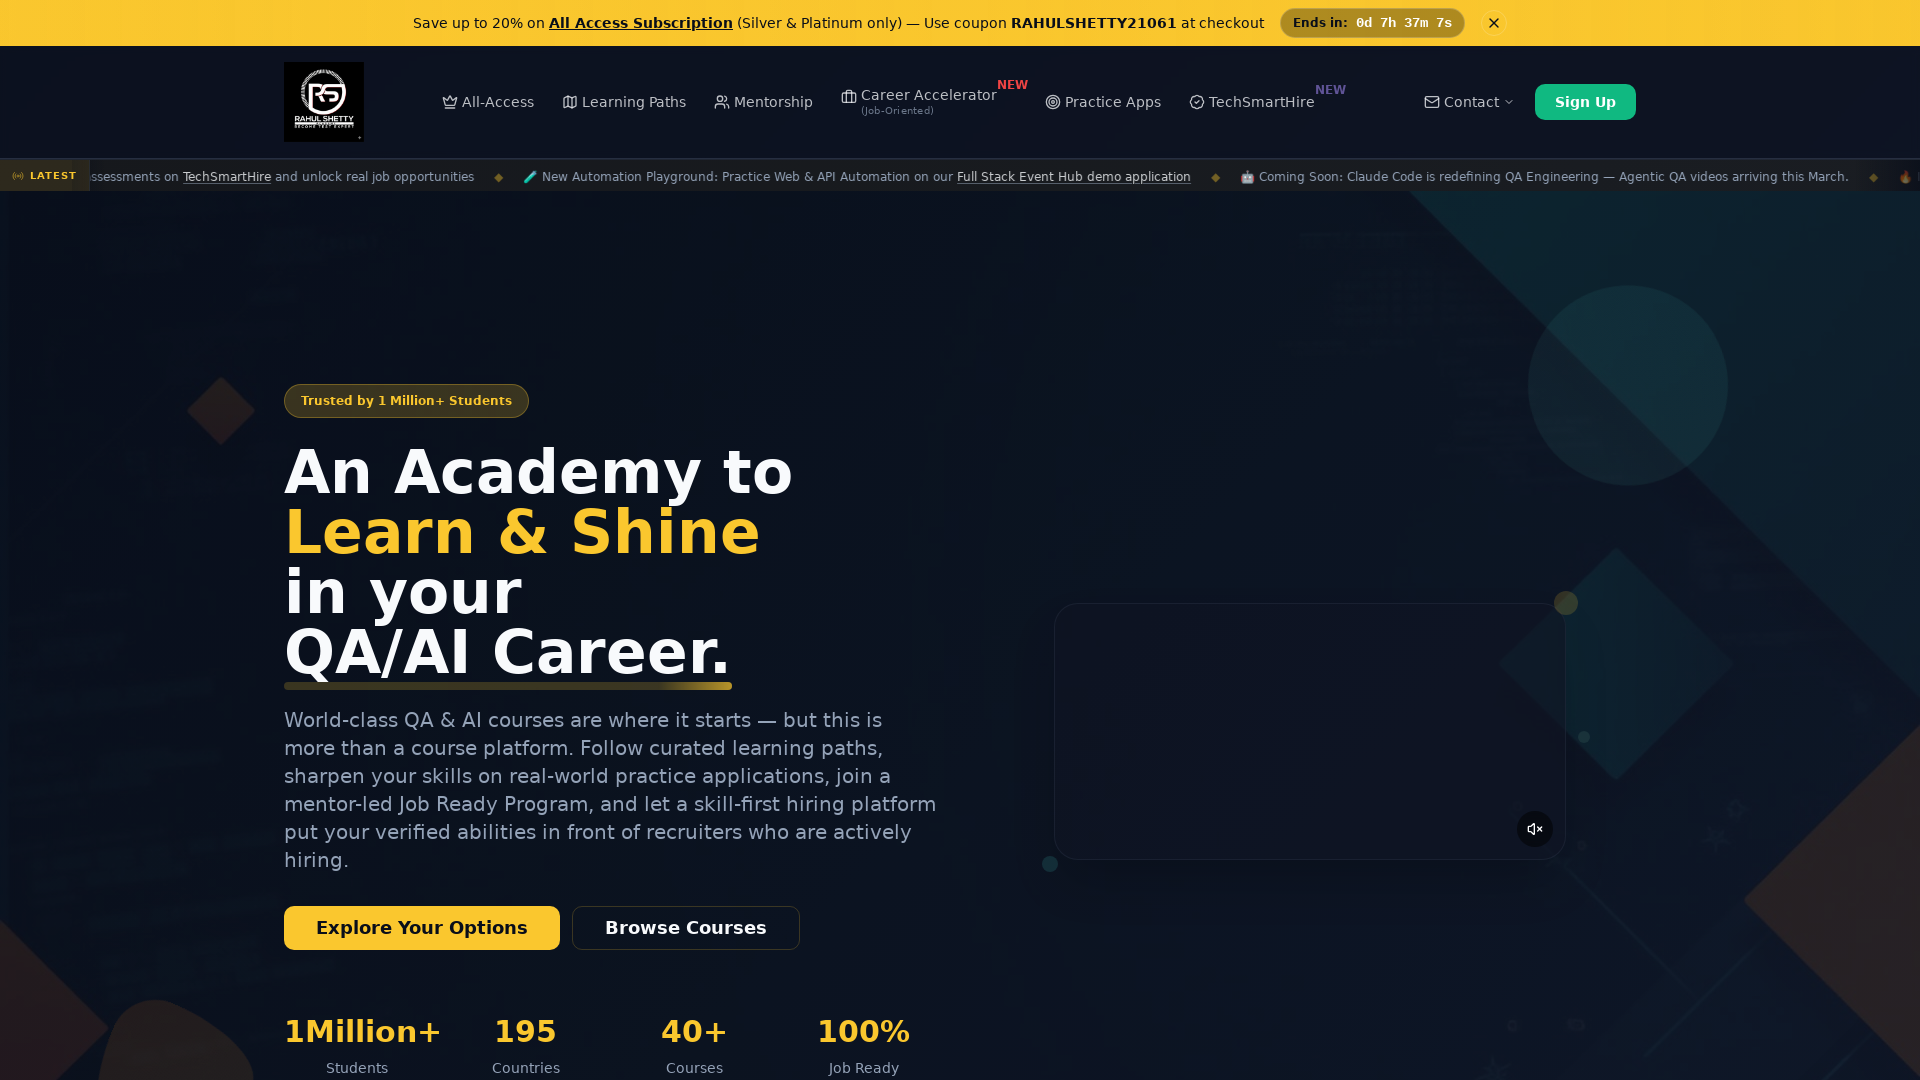

Verified URL contains 'rahulshettyacademy.com' - successfully on Rahul Shetty Academy website
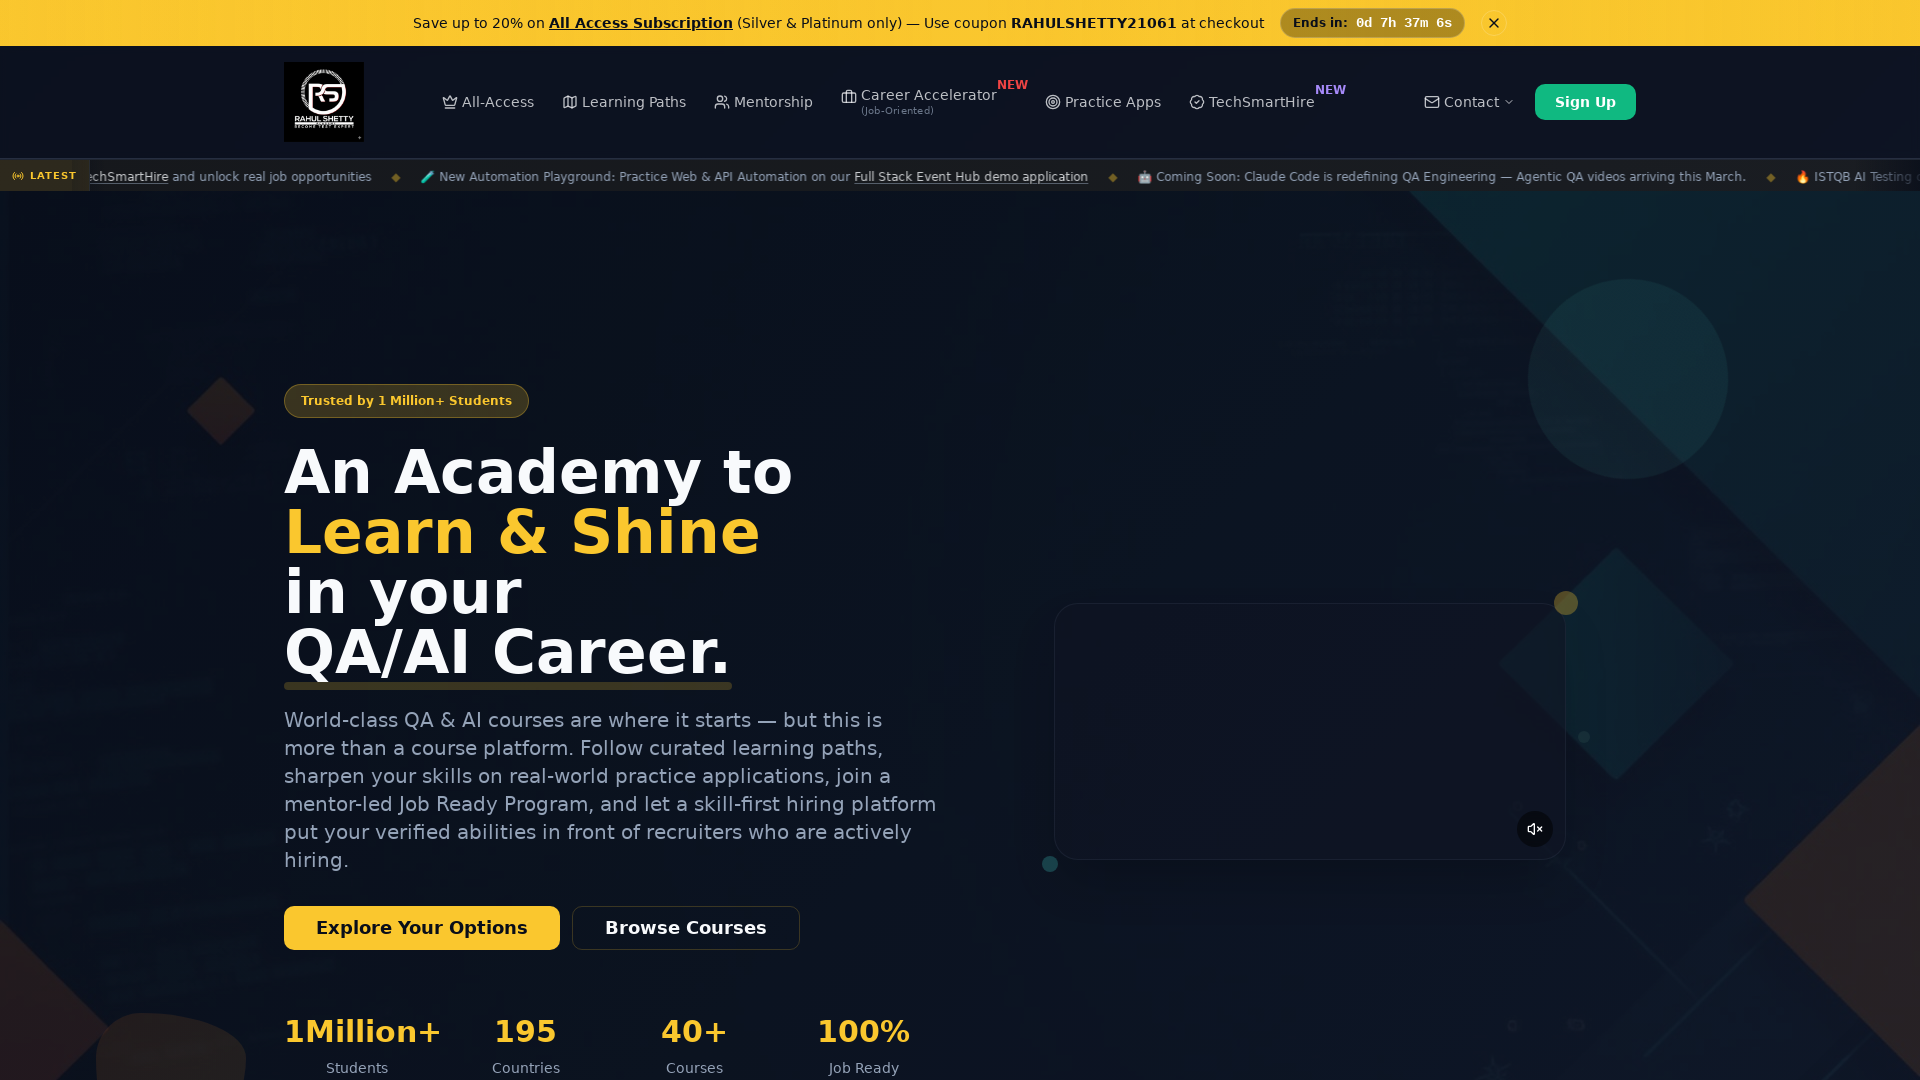

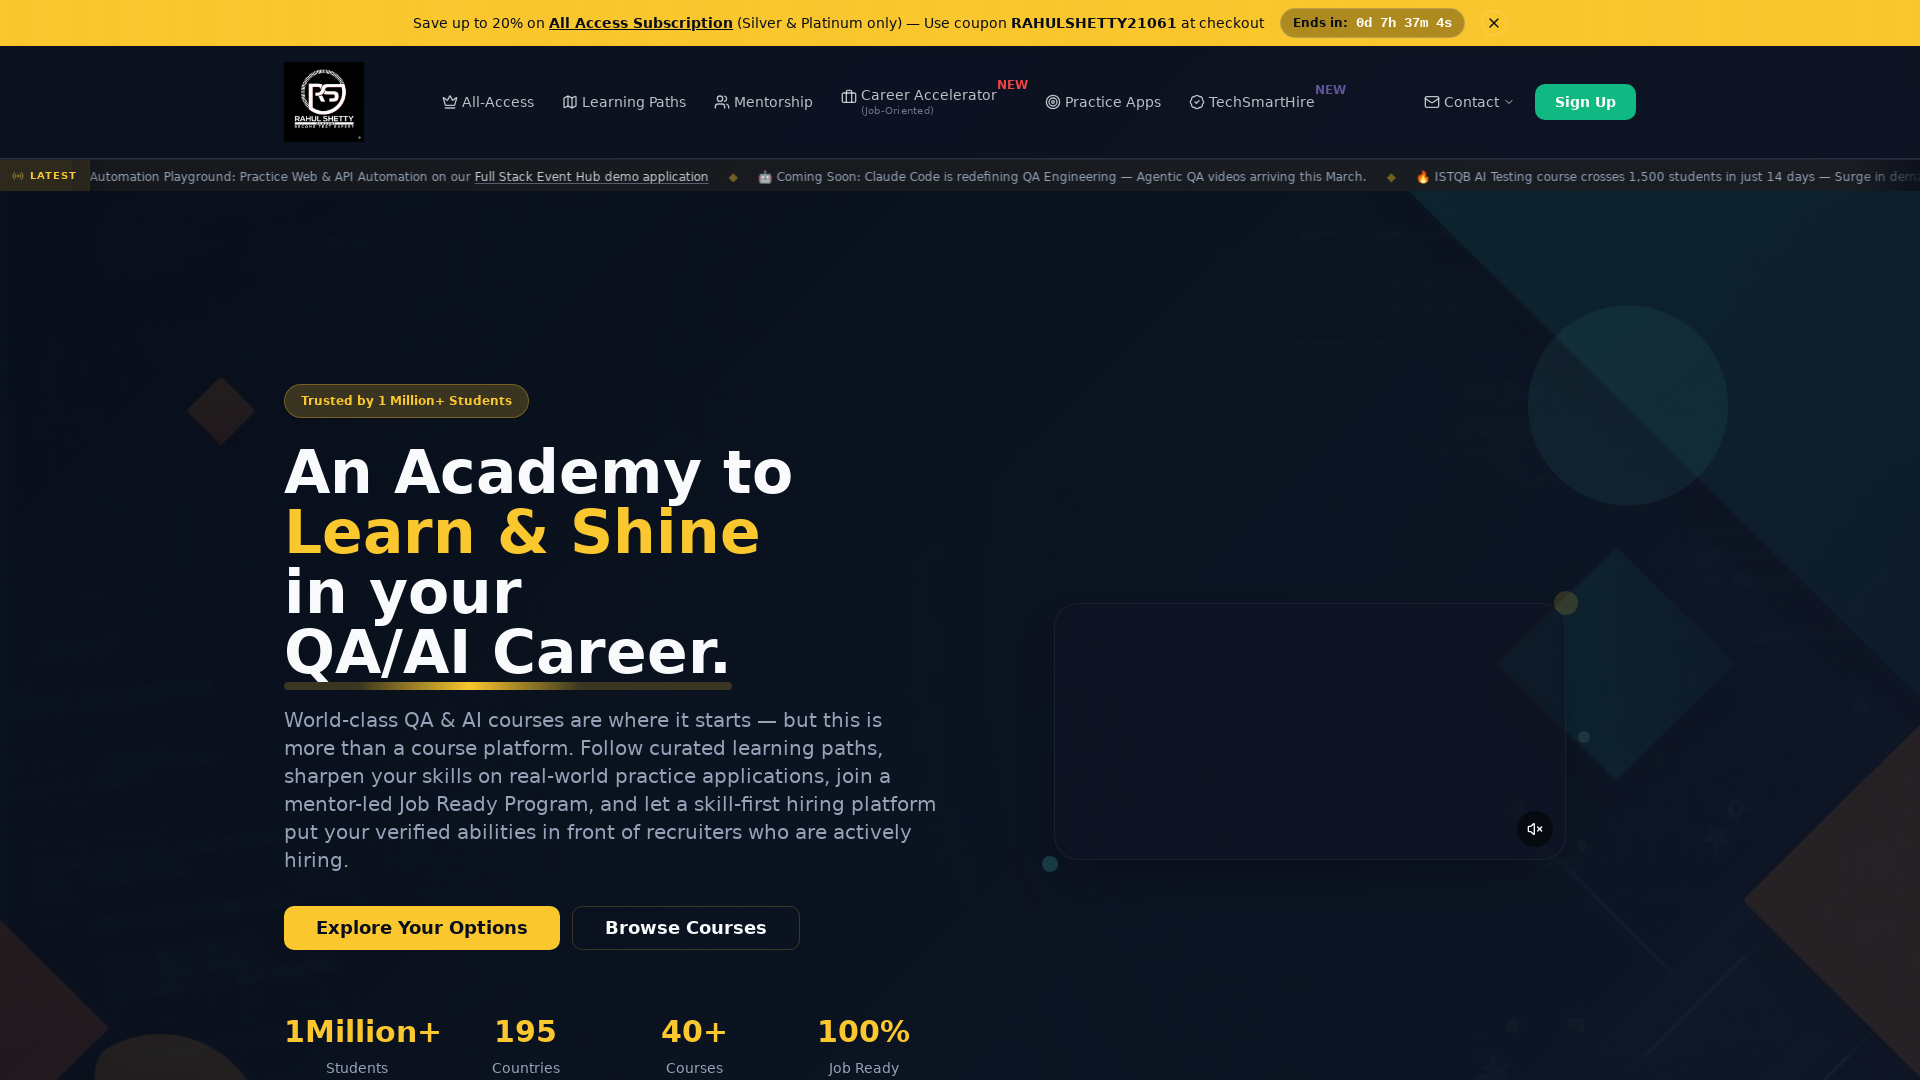